Tests that hovering over a text field displays the correct tooltip text "You hovered over the text field"

Starting URL: https://demoqa.com/tool-tips

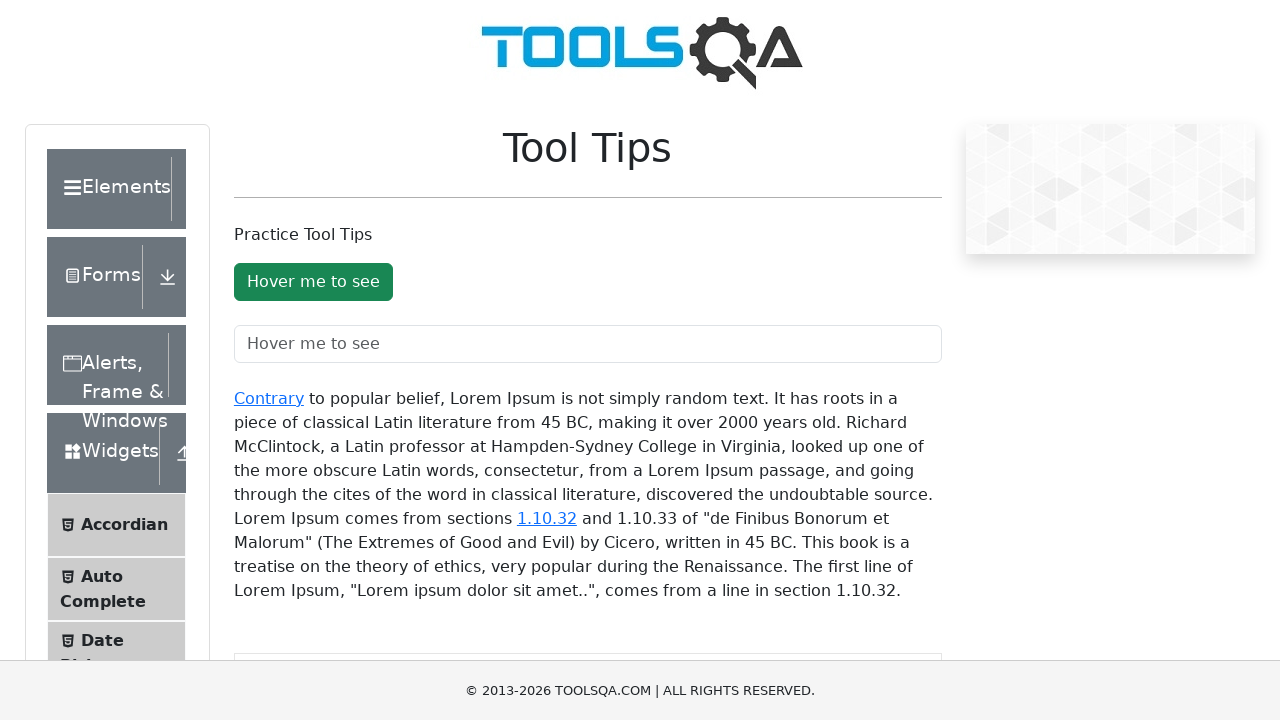

Waited for tooltip button to be visible - page loaded
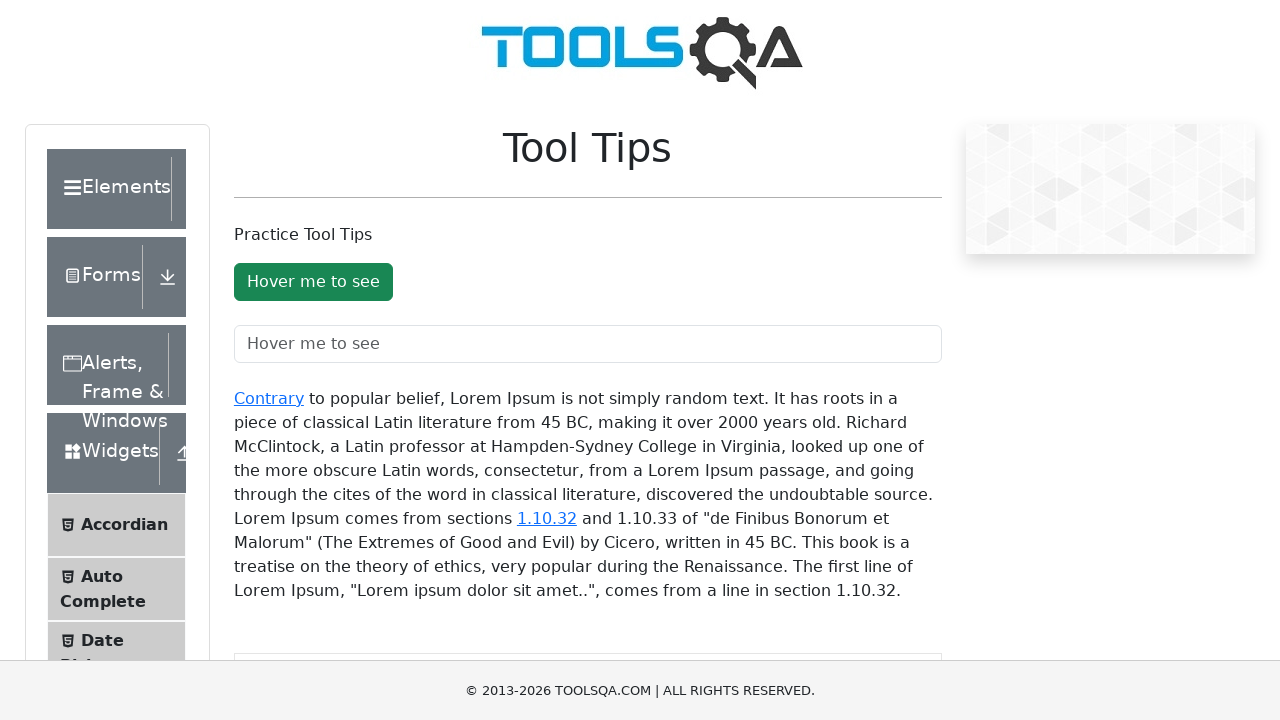

Hovered over text field to trigger tooltip at (588, 344) on #toolTipTextField
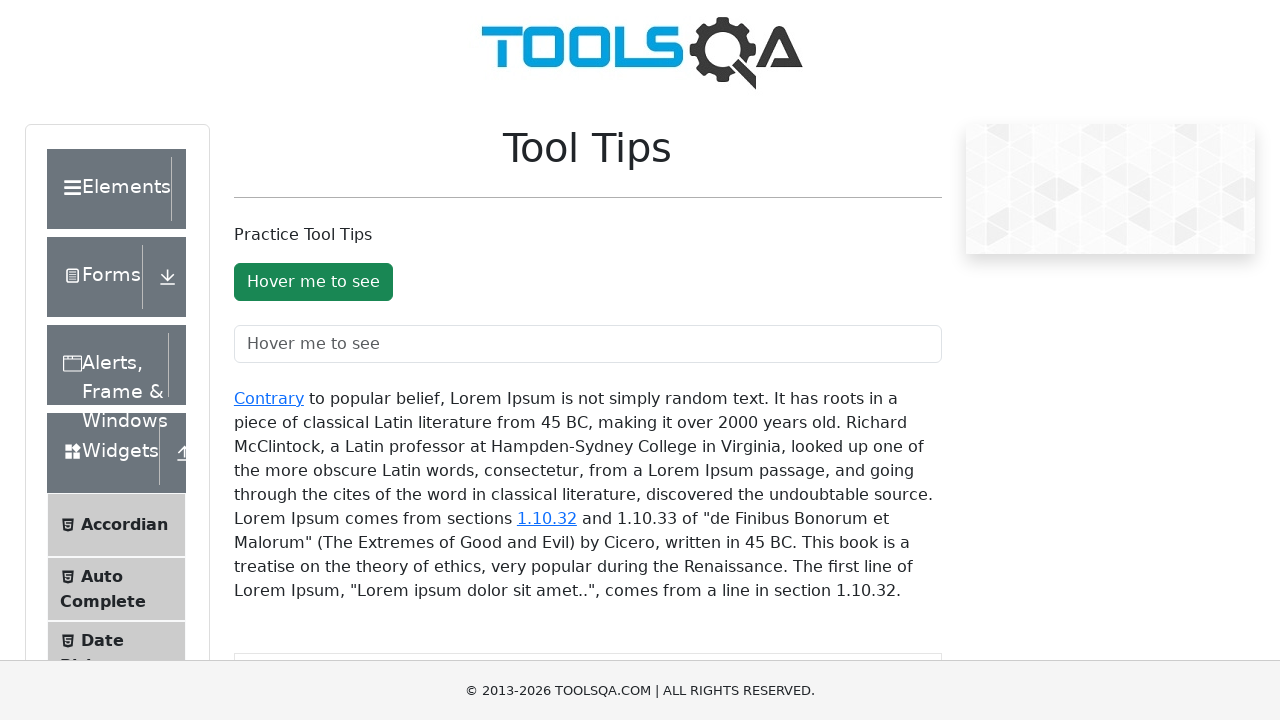

Tooltip appeared and became visible
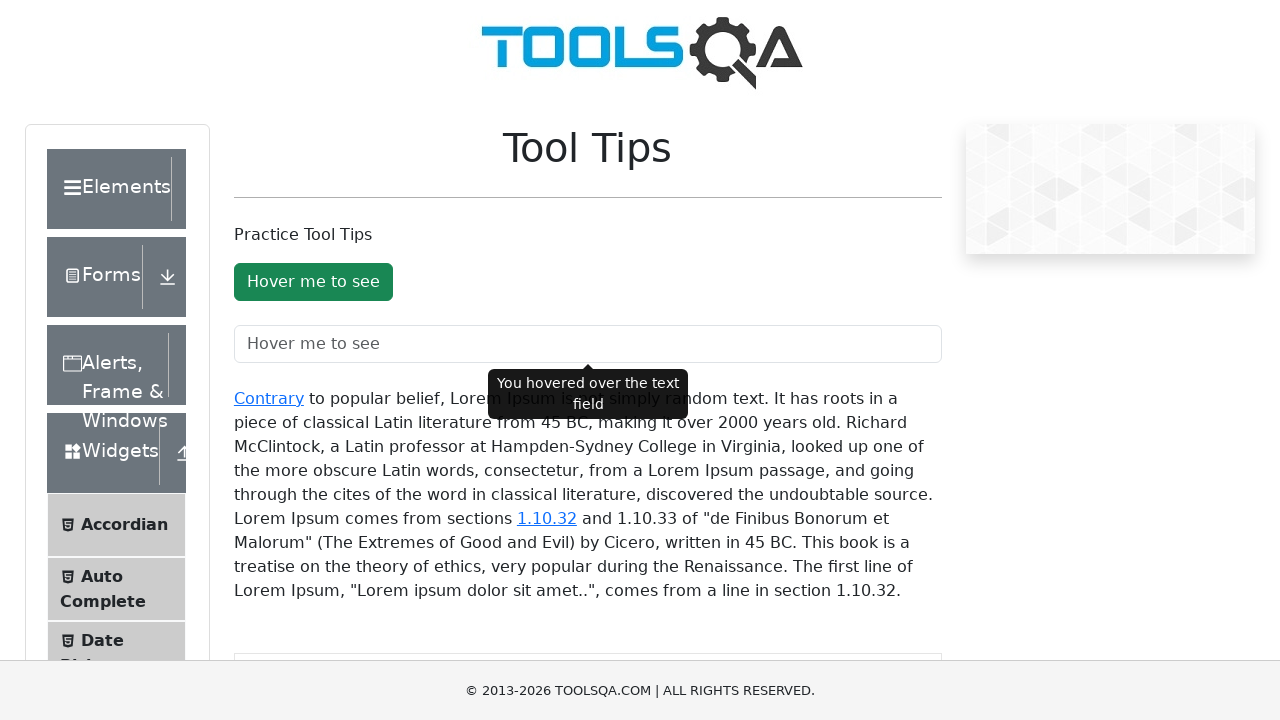

Verified tooltip text matches 'You hovered over the text field'
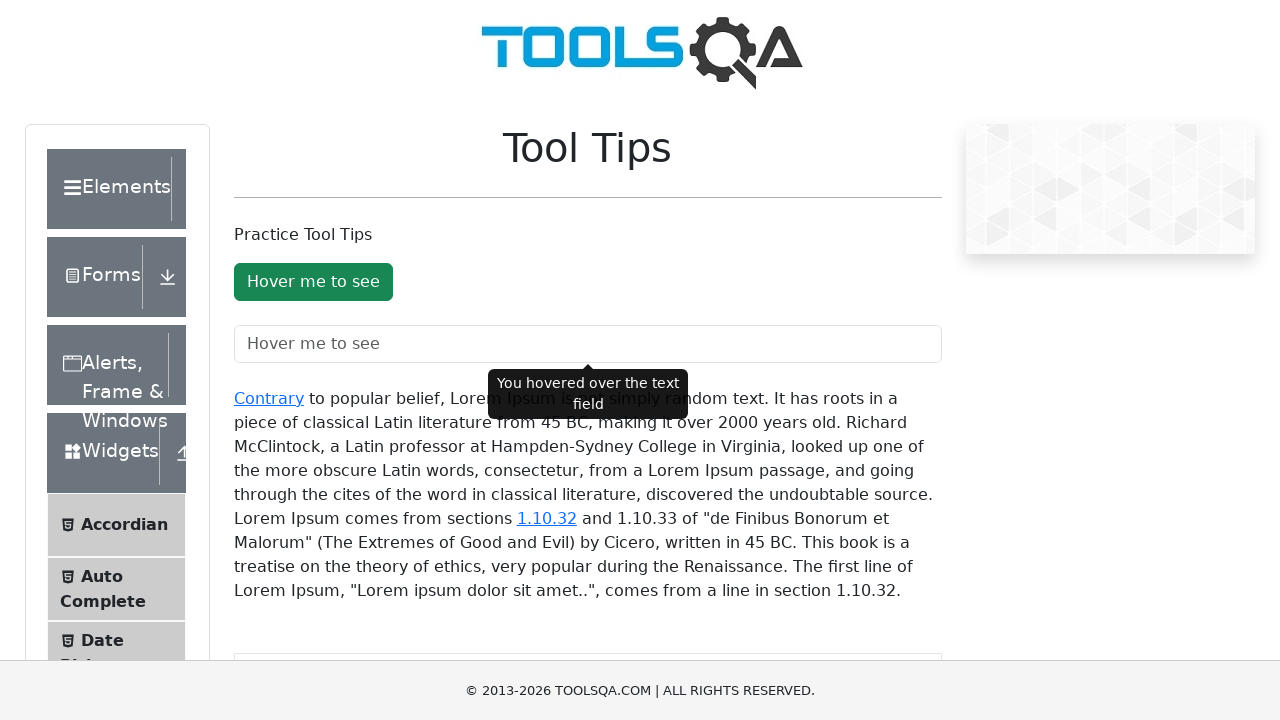

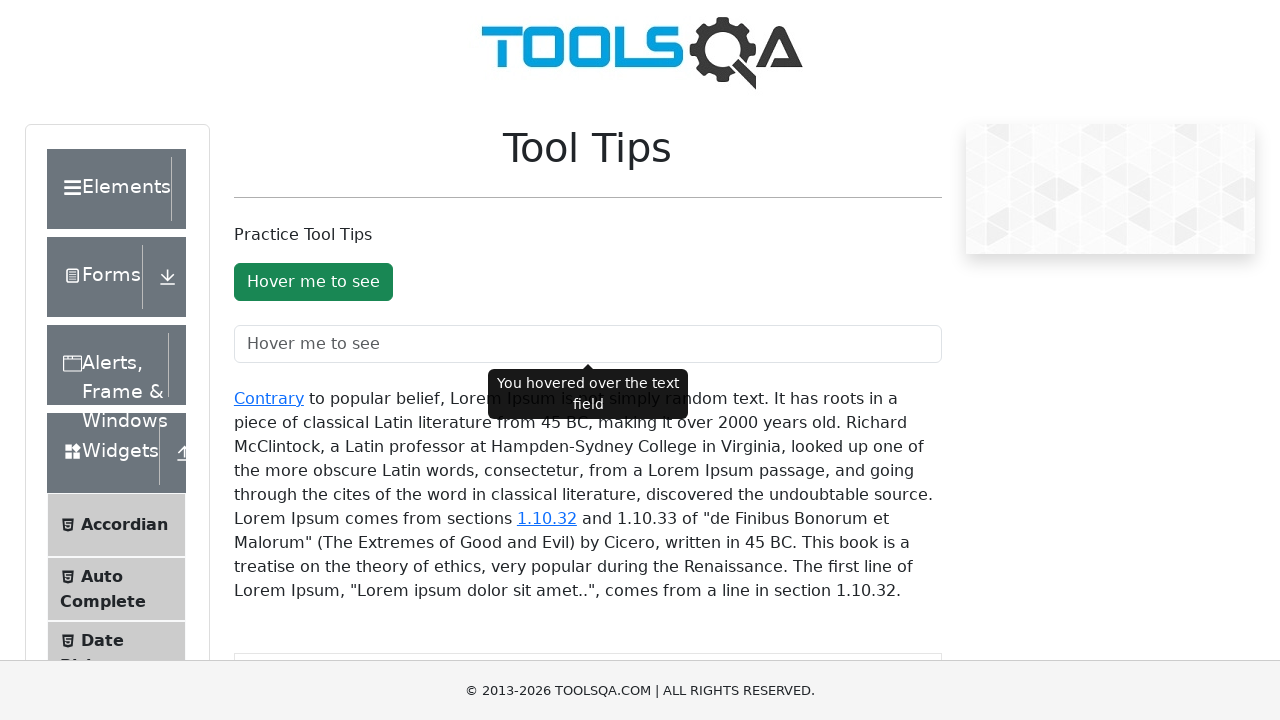